Opens Chrome browser and navigates to PHP Travels website

Starting URL: https://www.phptravels.net/

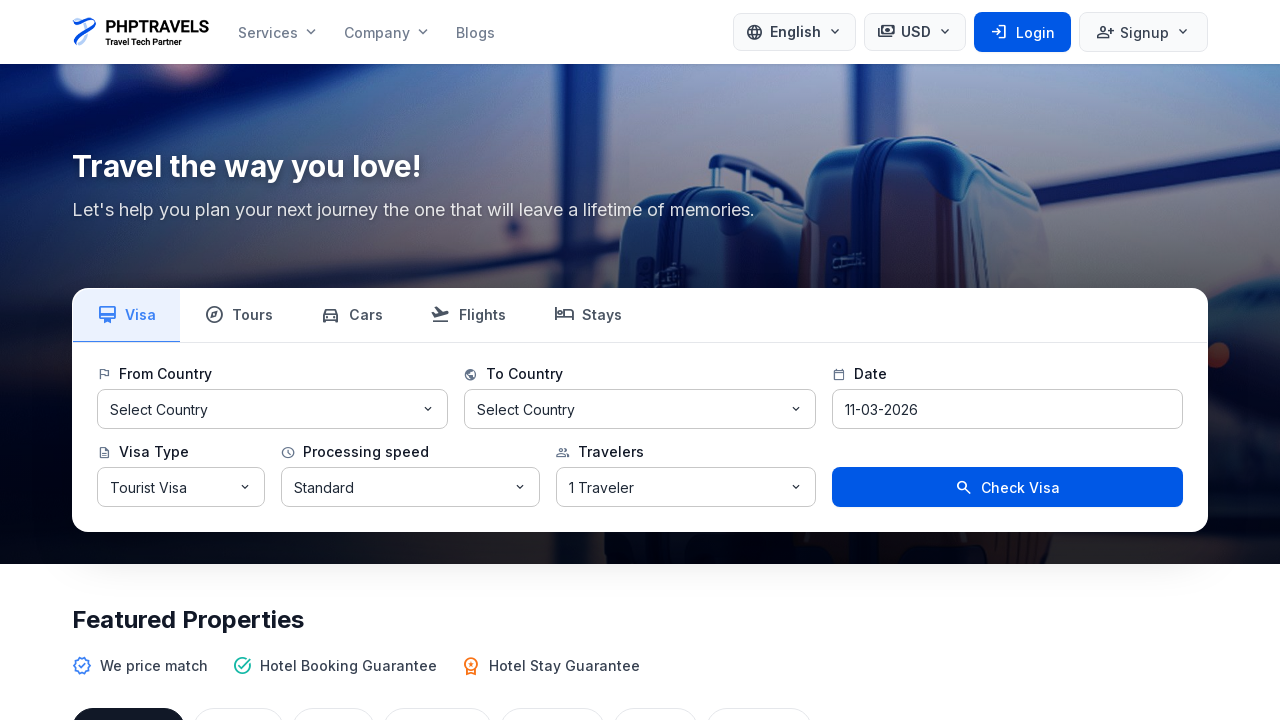

Navigated to PHP Travels website
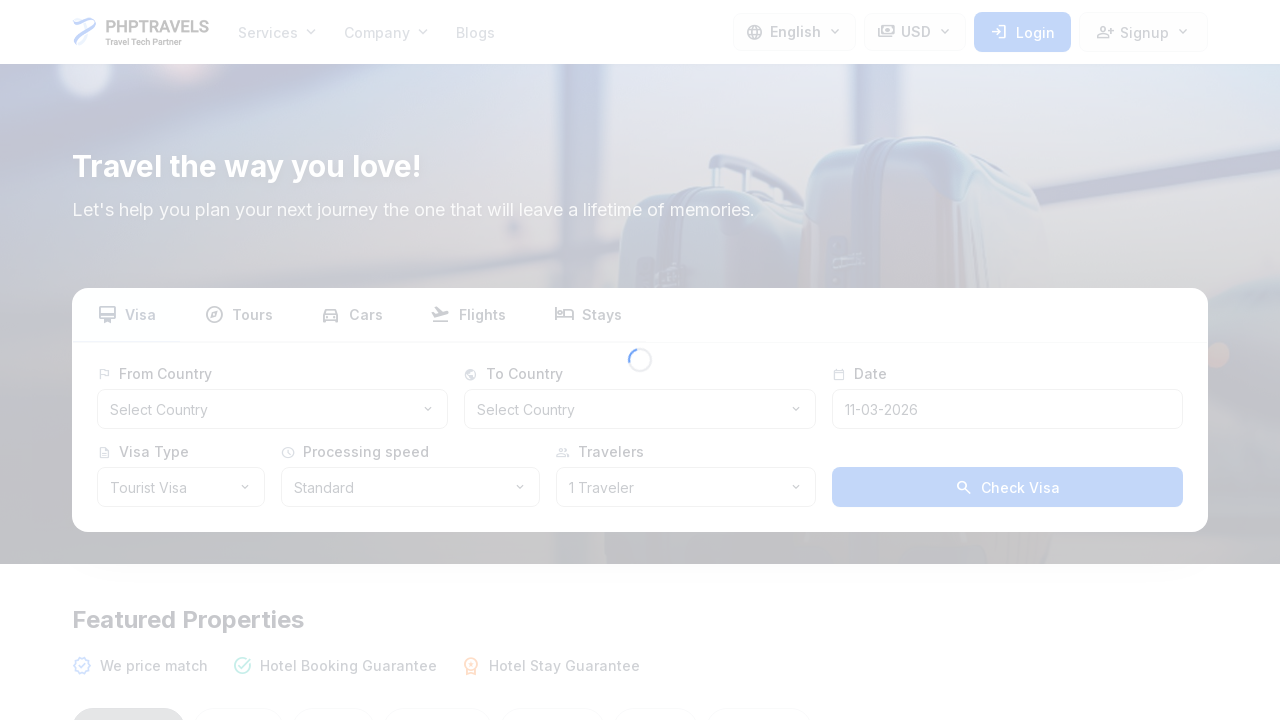

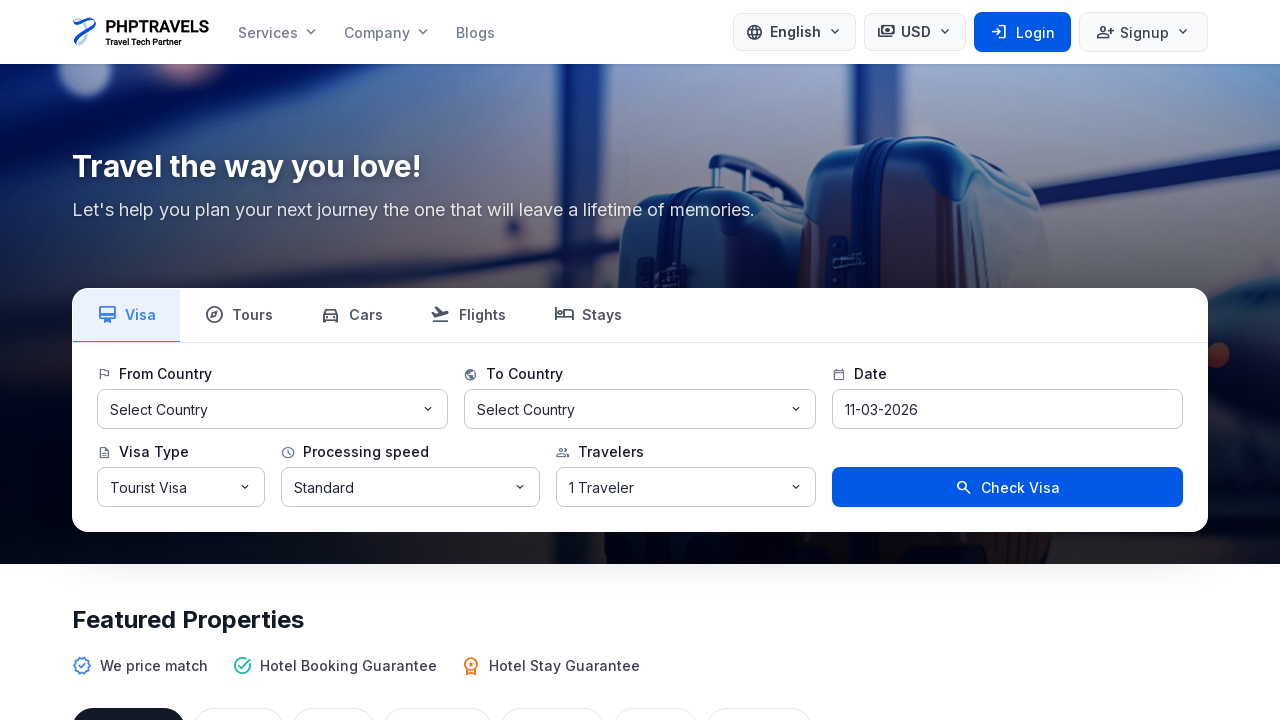